Tests that the Clear completed button displays correct text when items are completed

Starting URL: https://demo.playwright.dev/todomvc

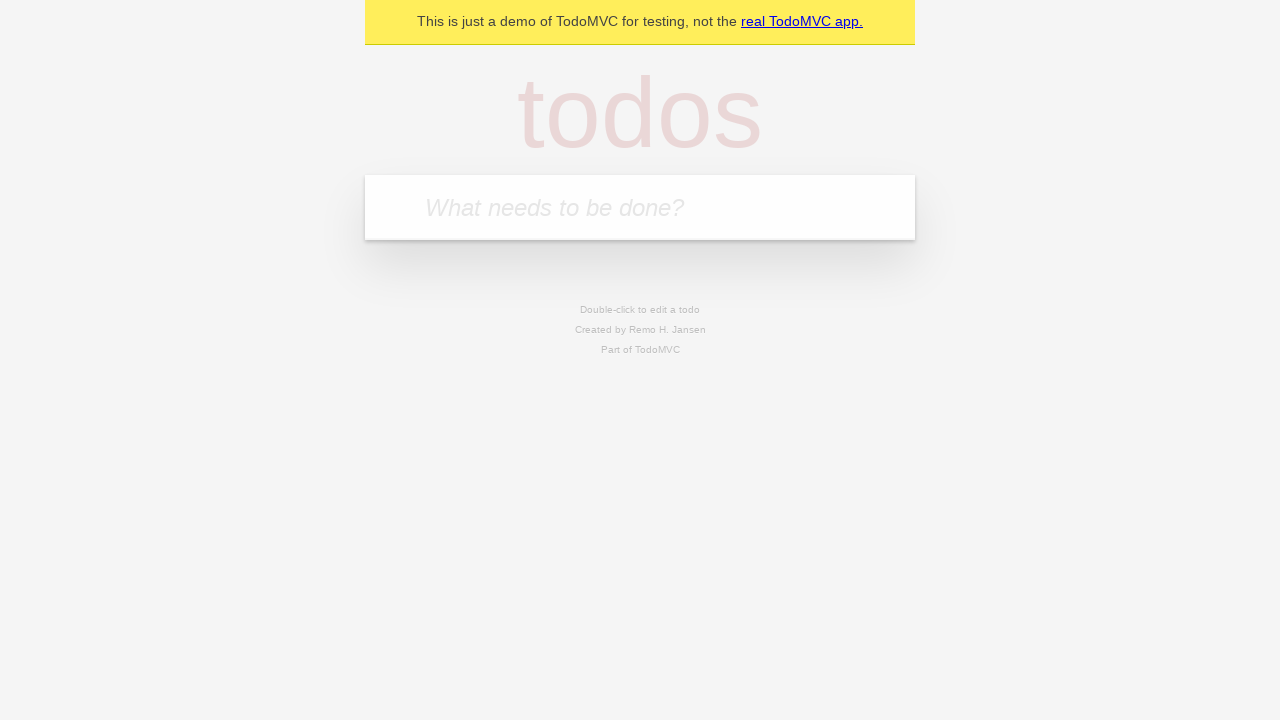

Filled new todo input with 'buy some cheese' on .new-todo
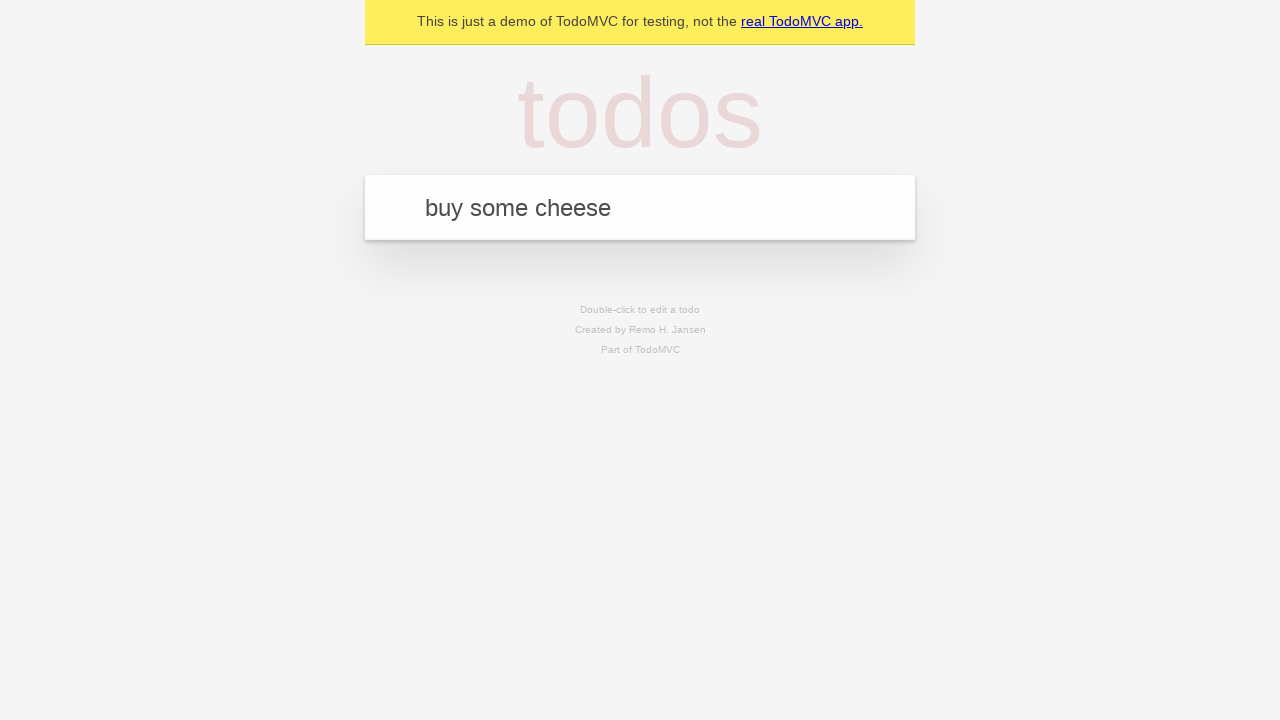

Pressed Enter to create first todo item on .new-todo
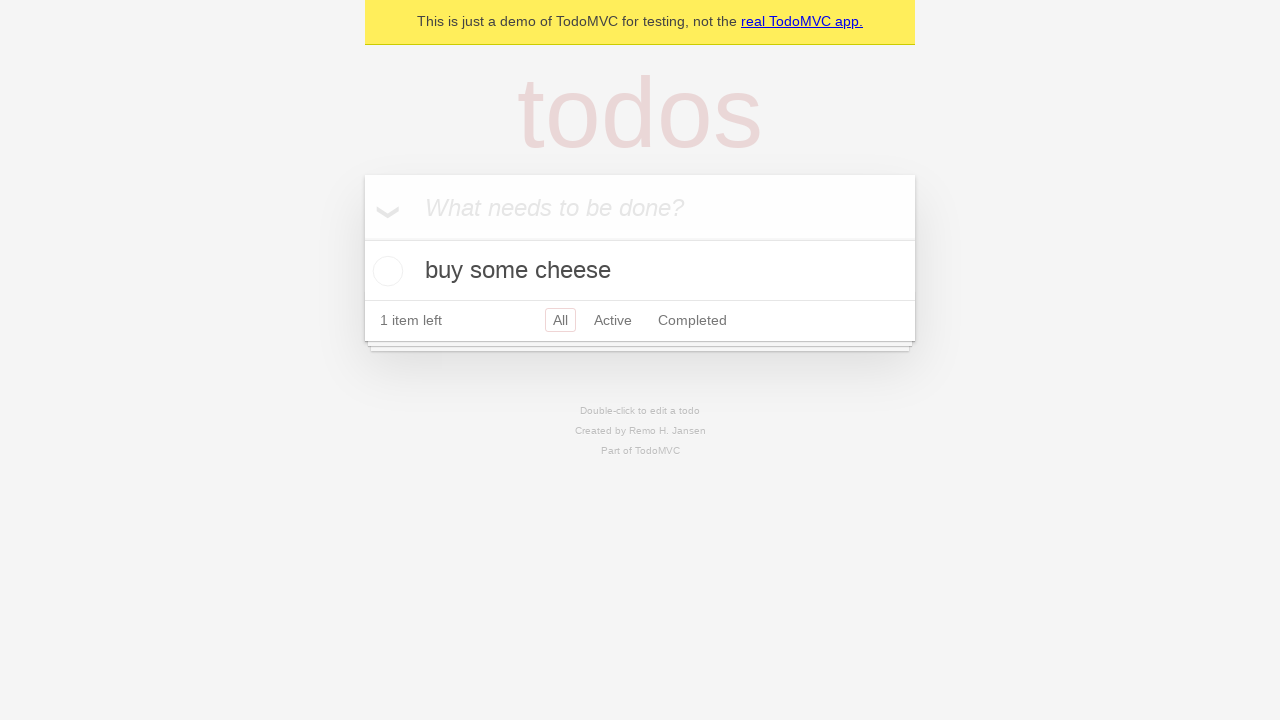

Filled new todo input with 'feed the cat' on .new-todo
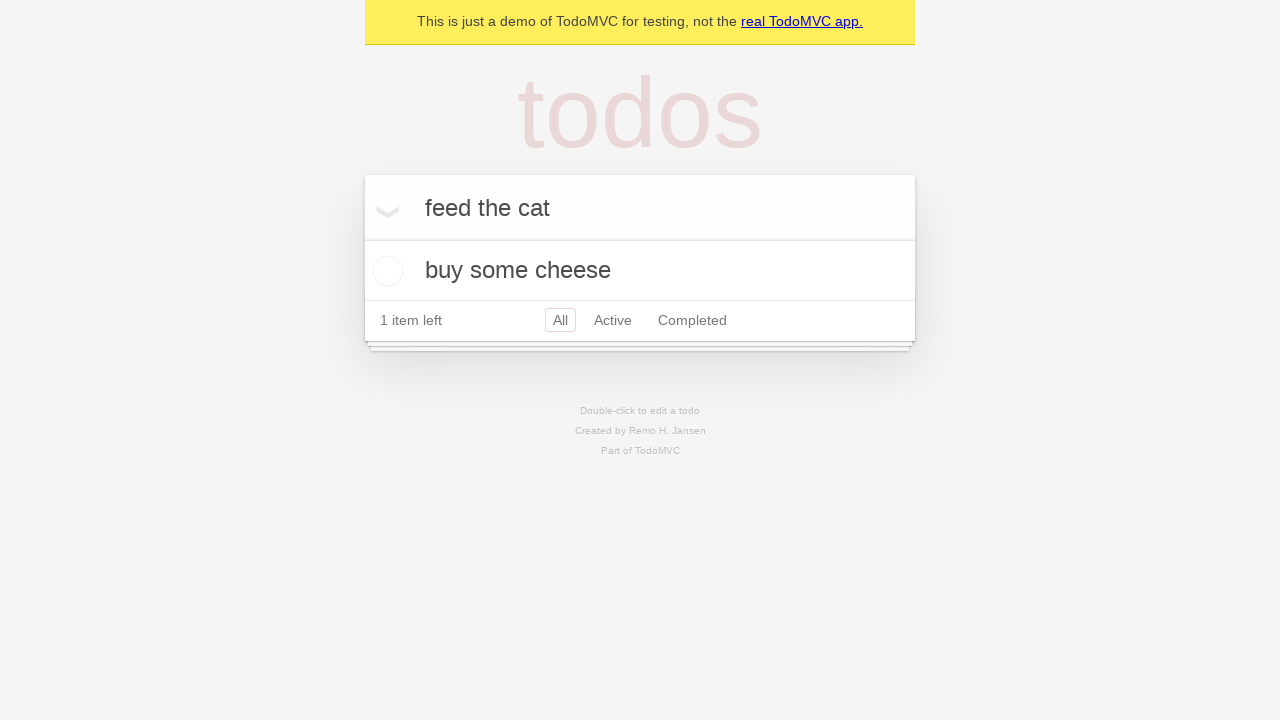

Pressed Enter to create second todo item on .new-todo
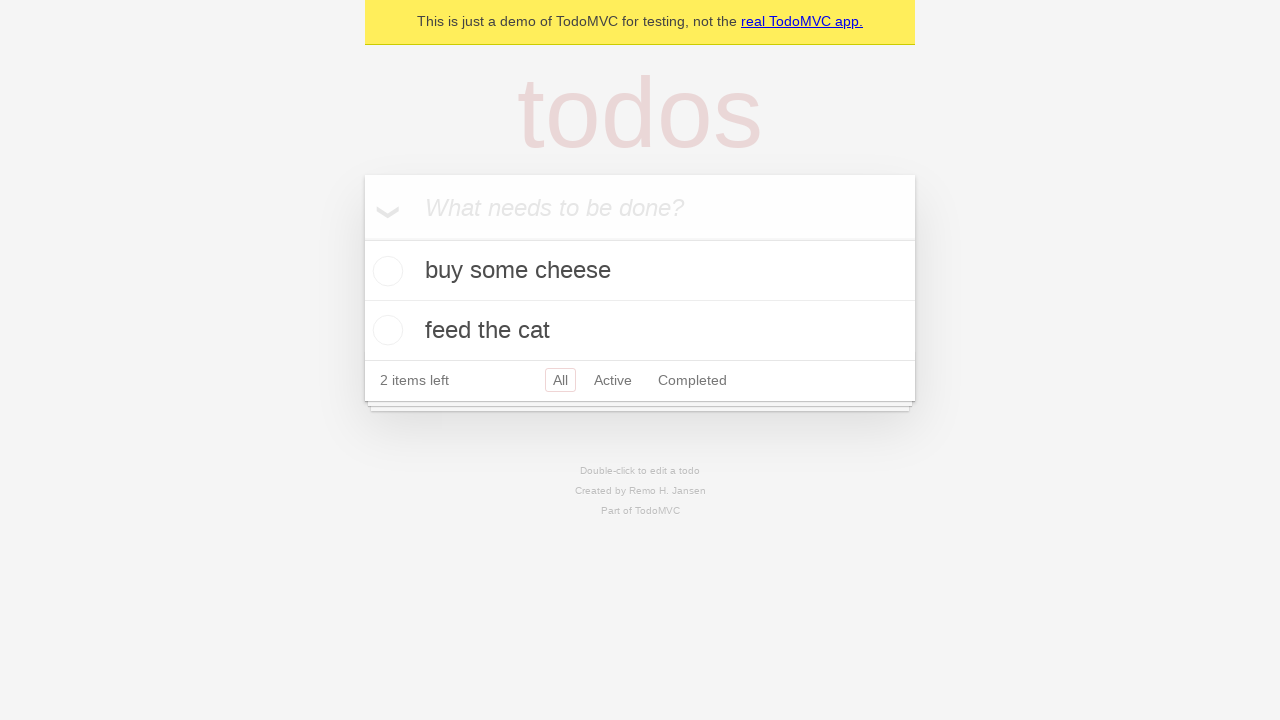

Filled new todo input with 'book a doctors appointment' on .new-todo
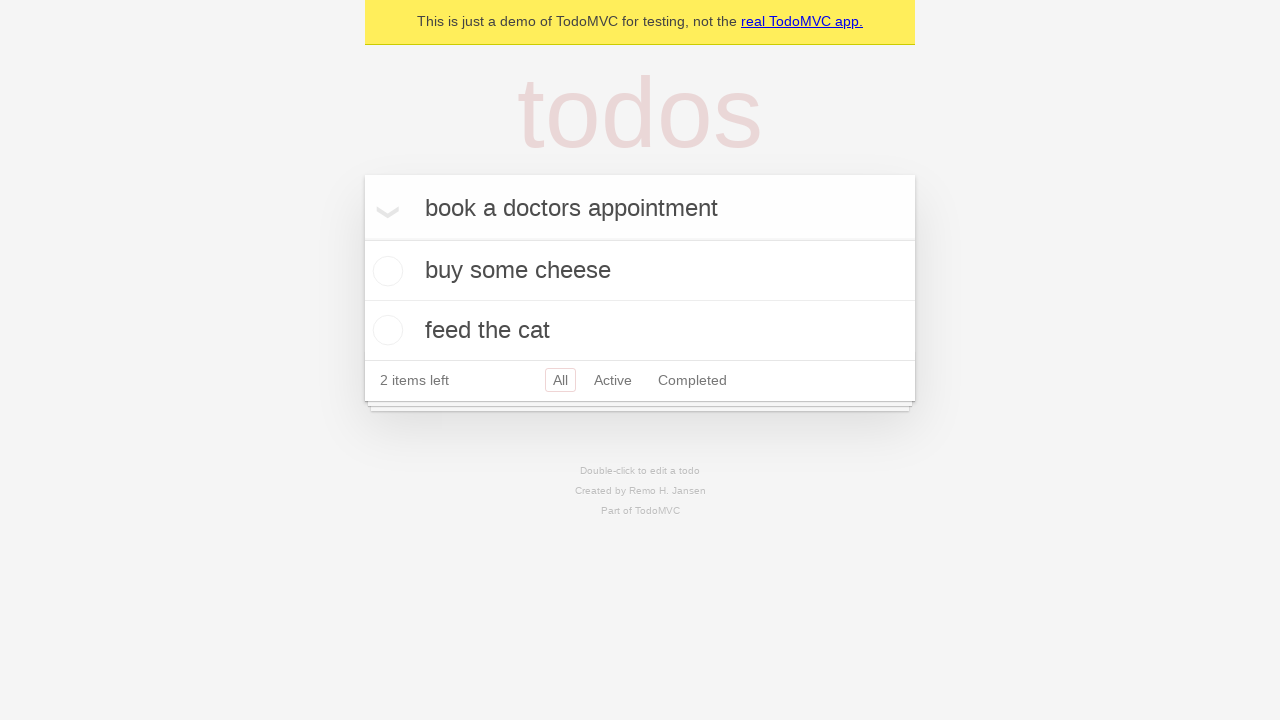

Pressed Enter to create third todo item on .new-todo
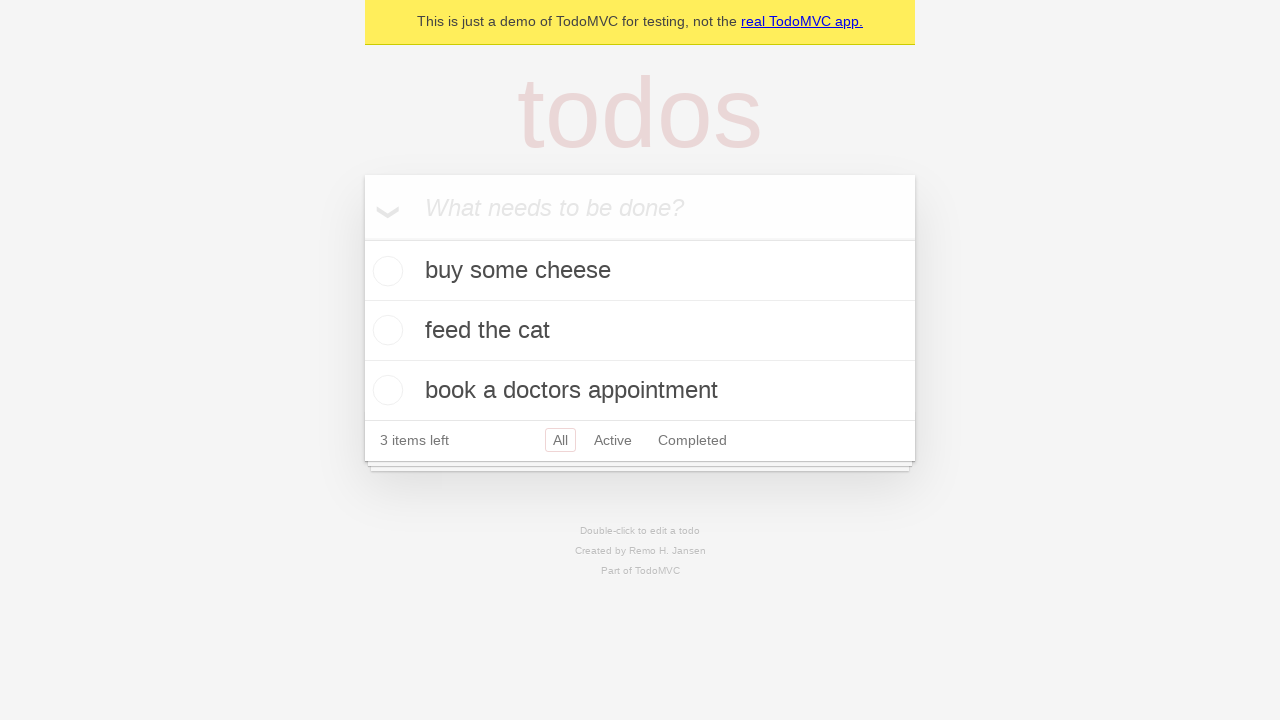

Checked the first todo item as completed at (385, 271) on .todo-list li .toggle >> nth=0
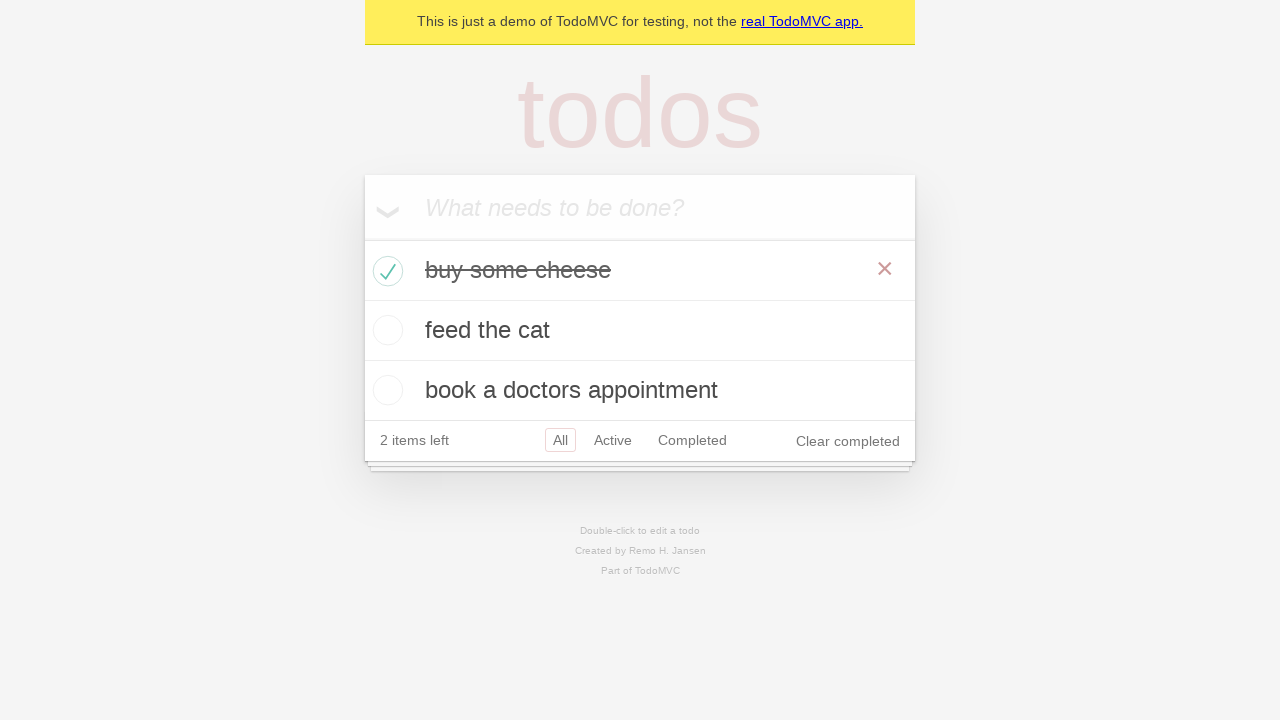

Clear completed button appeared
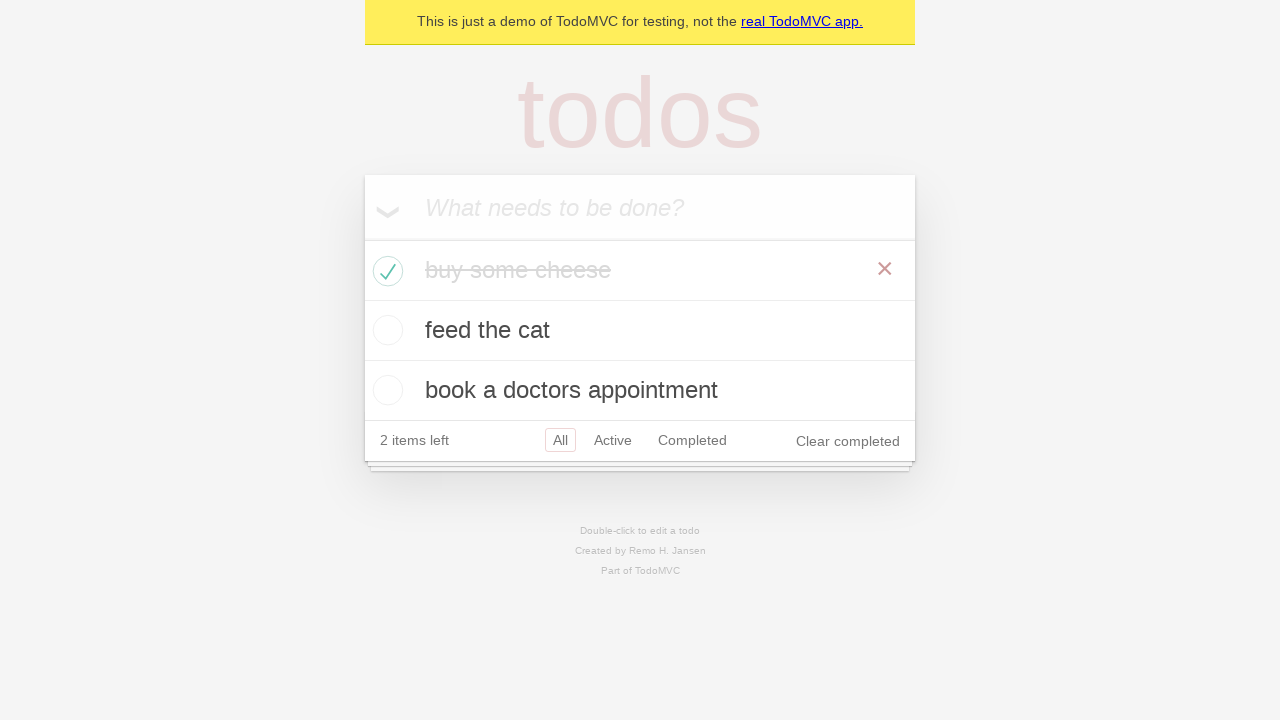

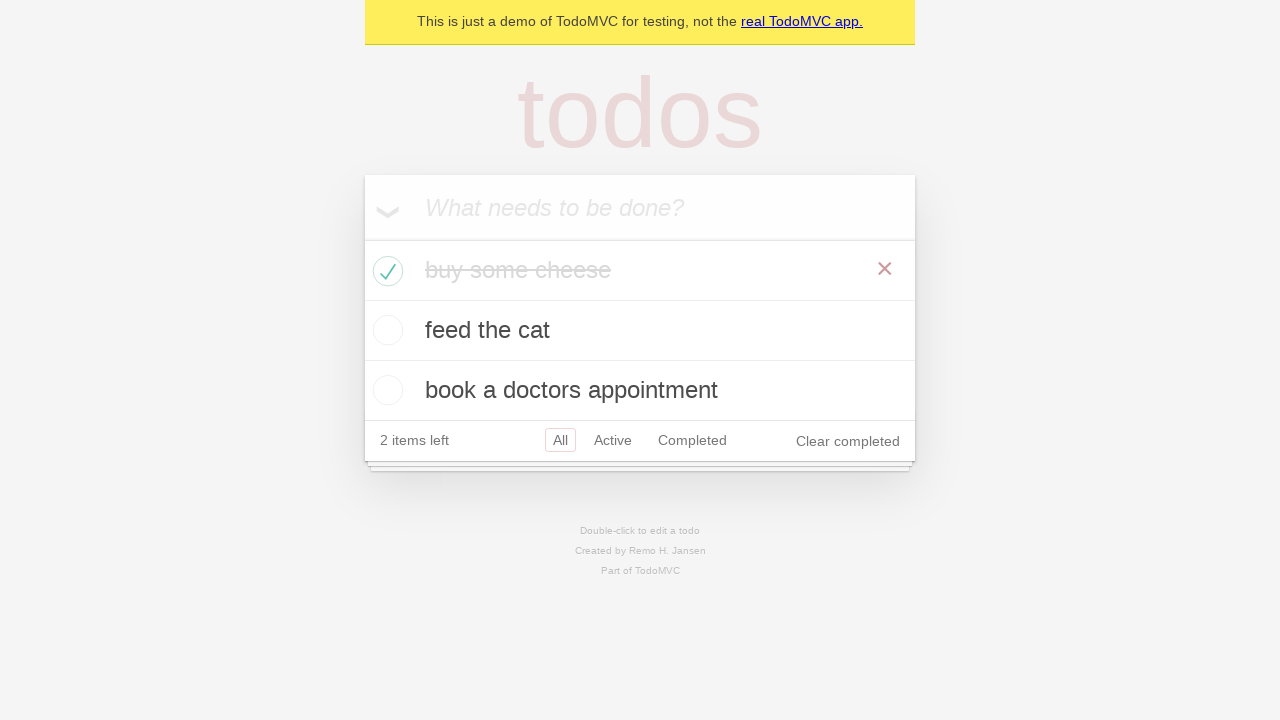